Tests dynamic loading by clicking Start button and verifying Hello World text appears

Starting URL: http://the-internet.herokuapp.com/dynamic_loading/2

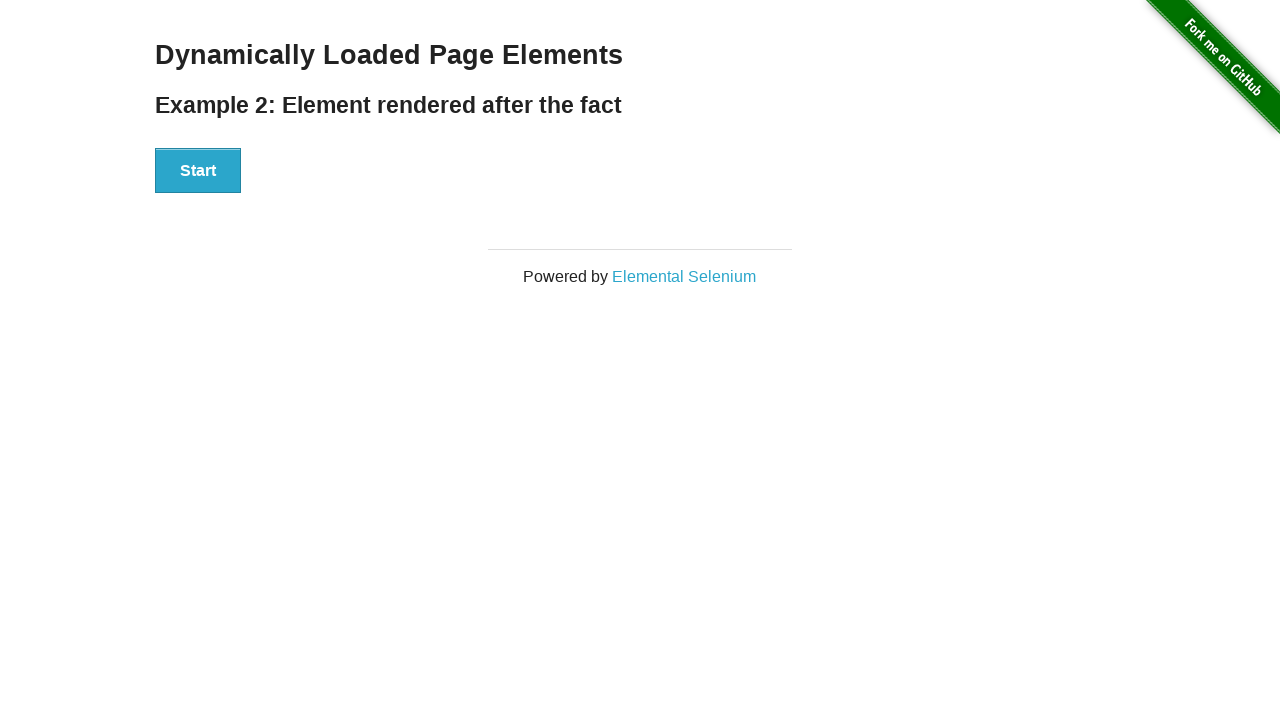

Clicked Start button to trigger dynamic loading at (198, 171) on xpath=//button[text()='Start']
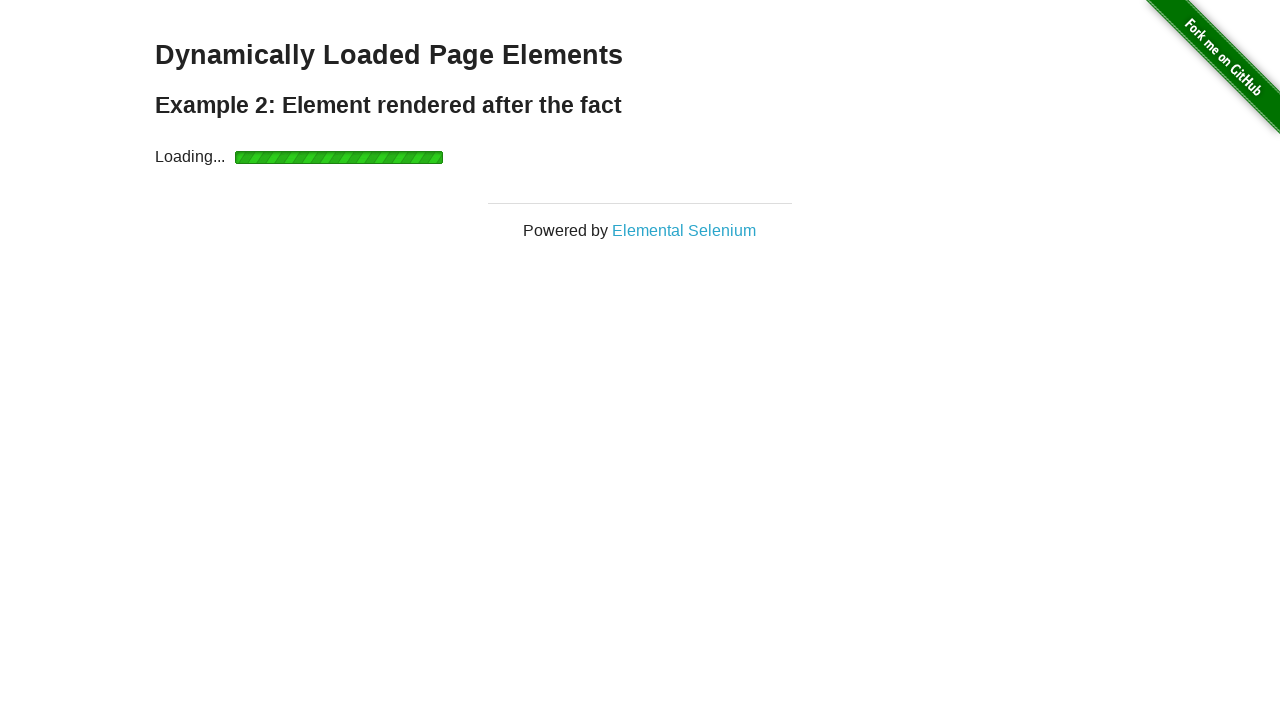

Waited for Hello World text to appear (timeout: 30s)
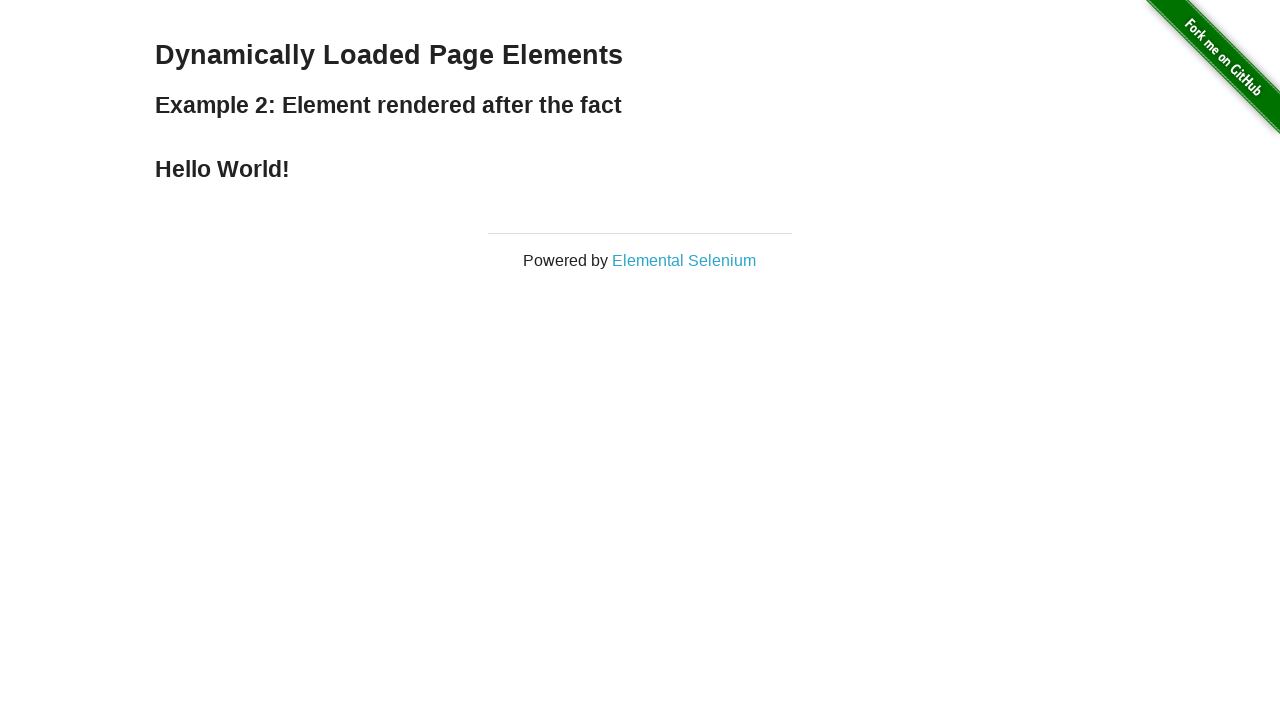

Verified Hello World text is displayed correctly
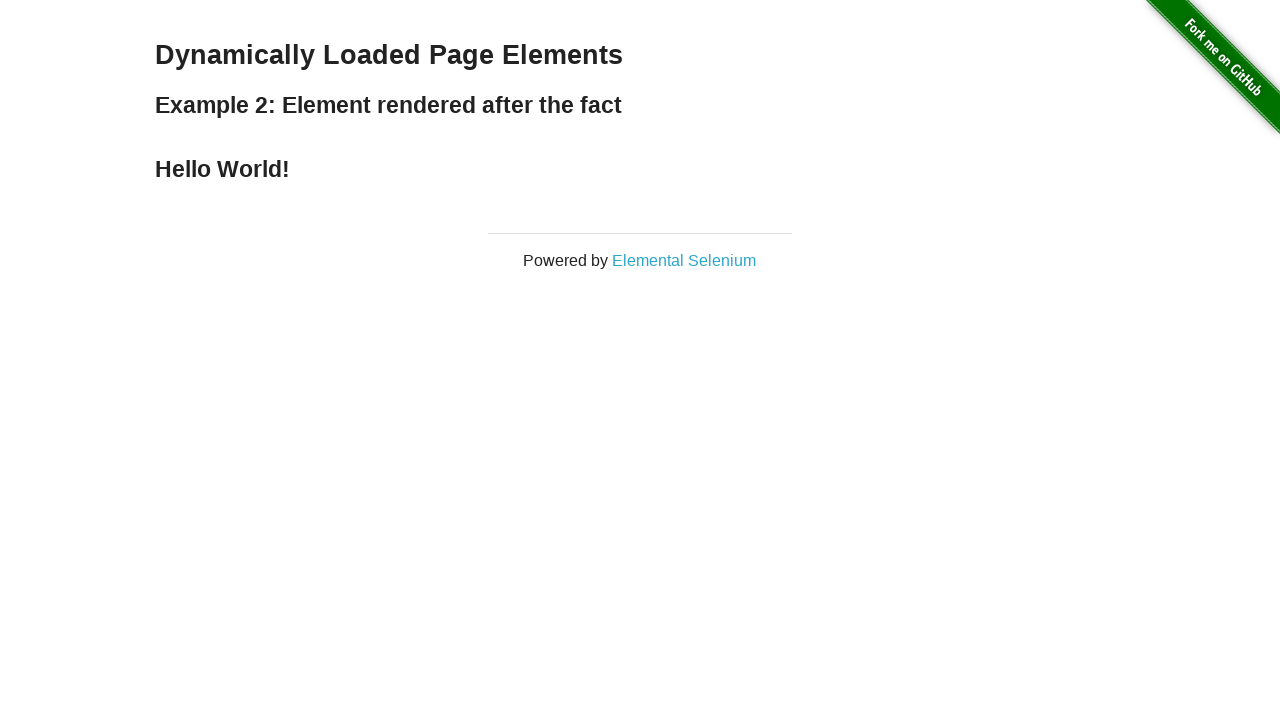

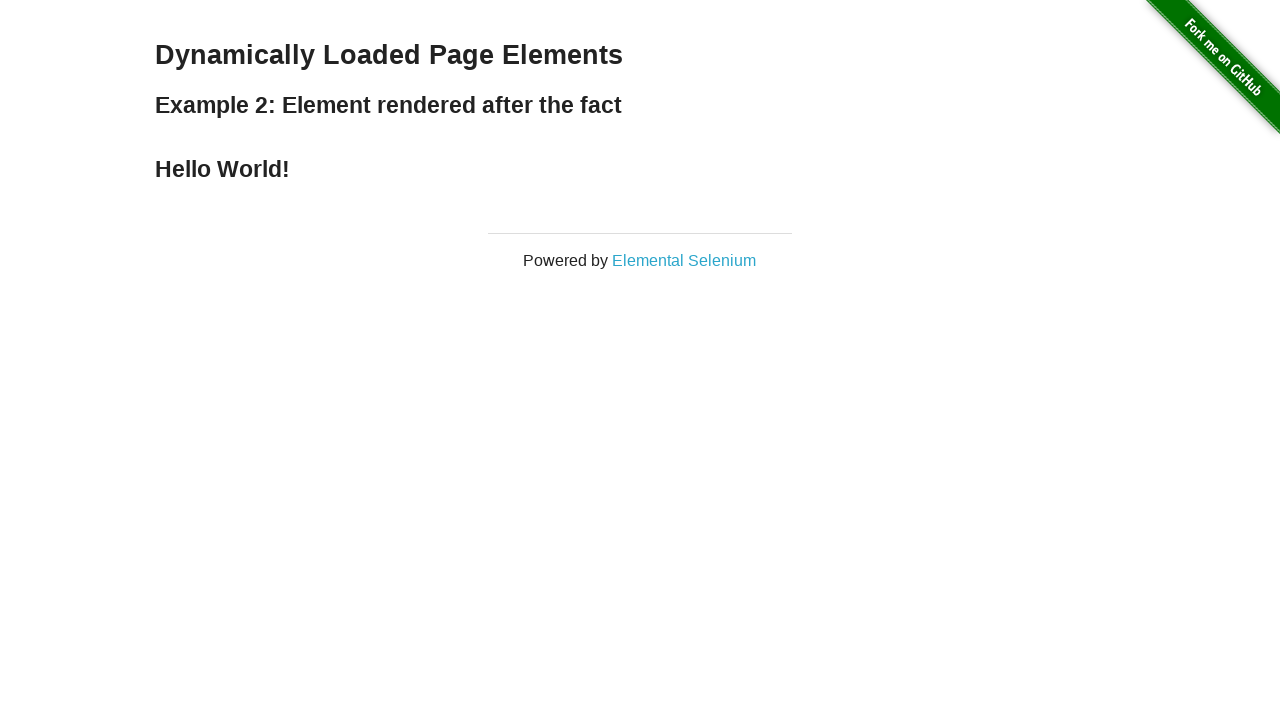